Demonstrates XPath locator techniques by finding buttons using parent-child and sibling relationships on a practice automation page

Starting URL: https://rahulshettyacademy.com/AutomationPractice/

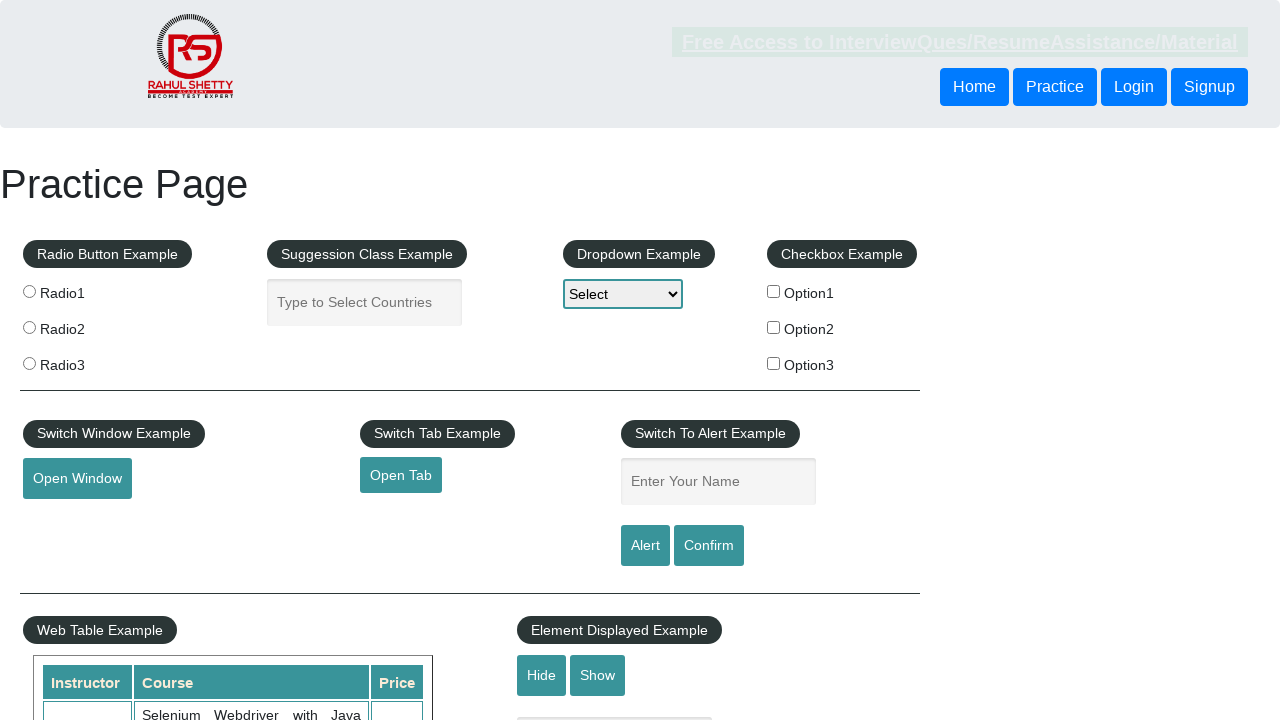

Located button using following-sibling XPath relationship
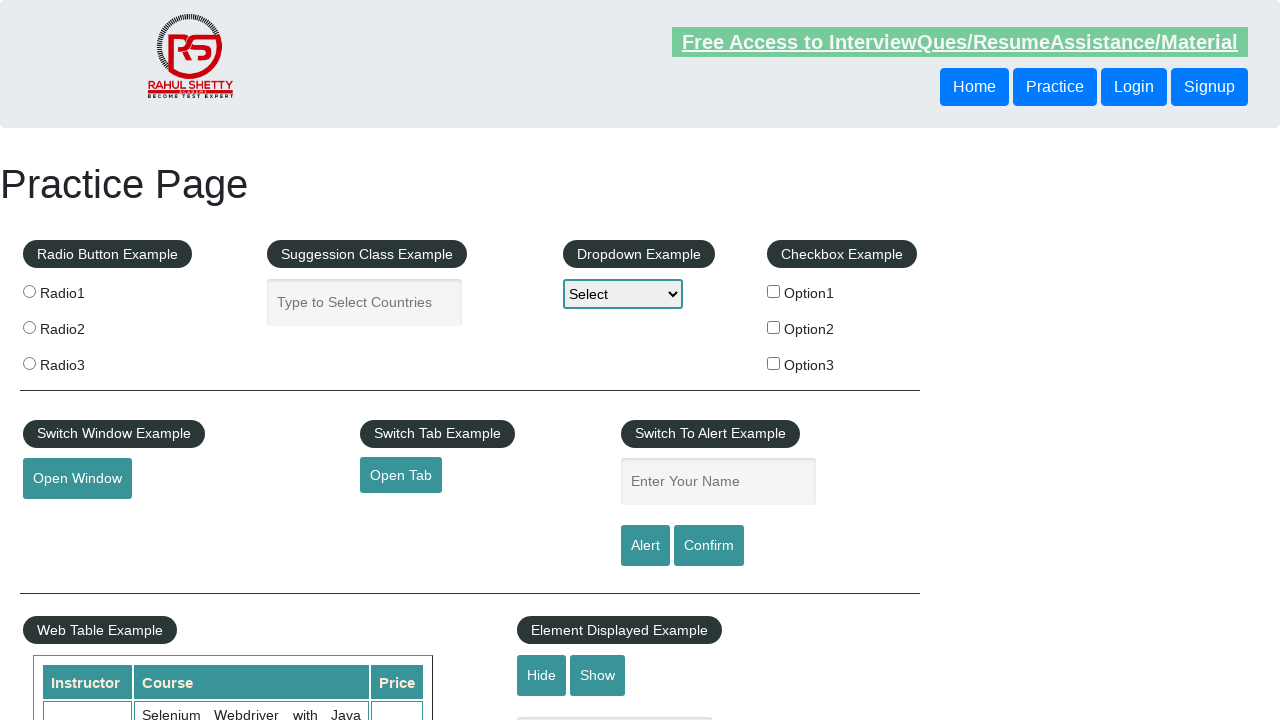

Verified sibling button is visible
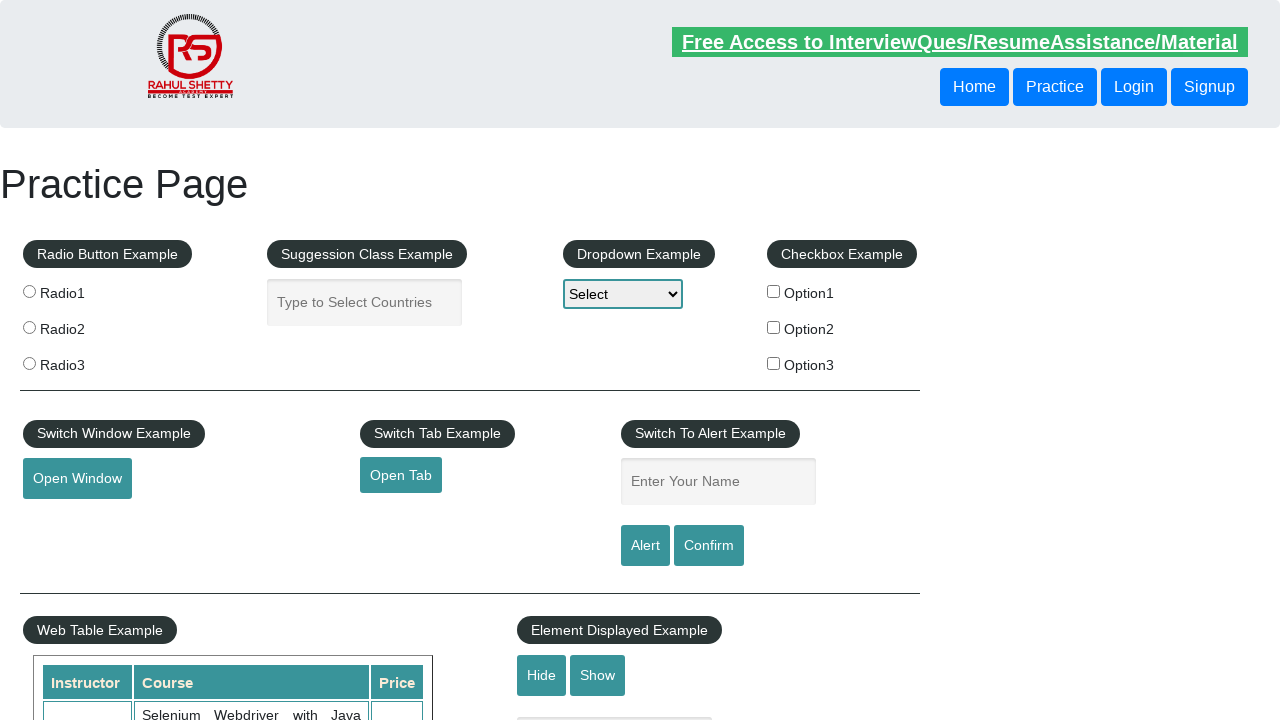

Located button using parent XPath navigation
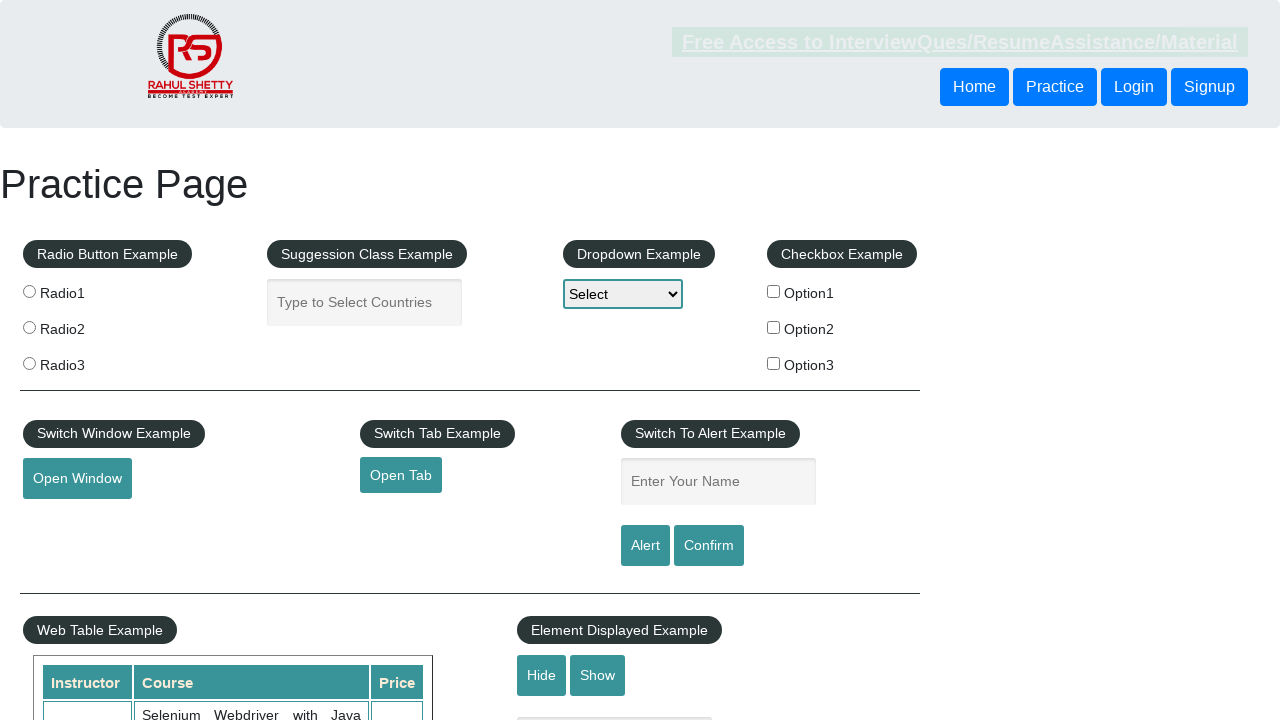

Verified parent-navigated button is visible
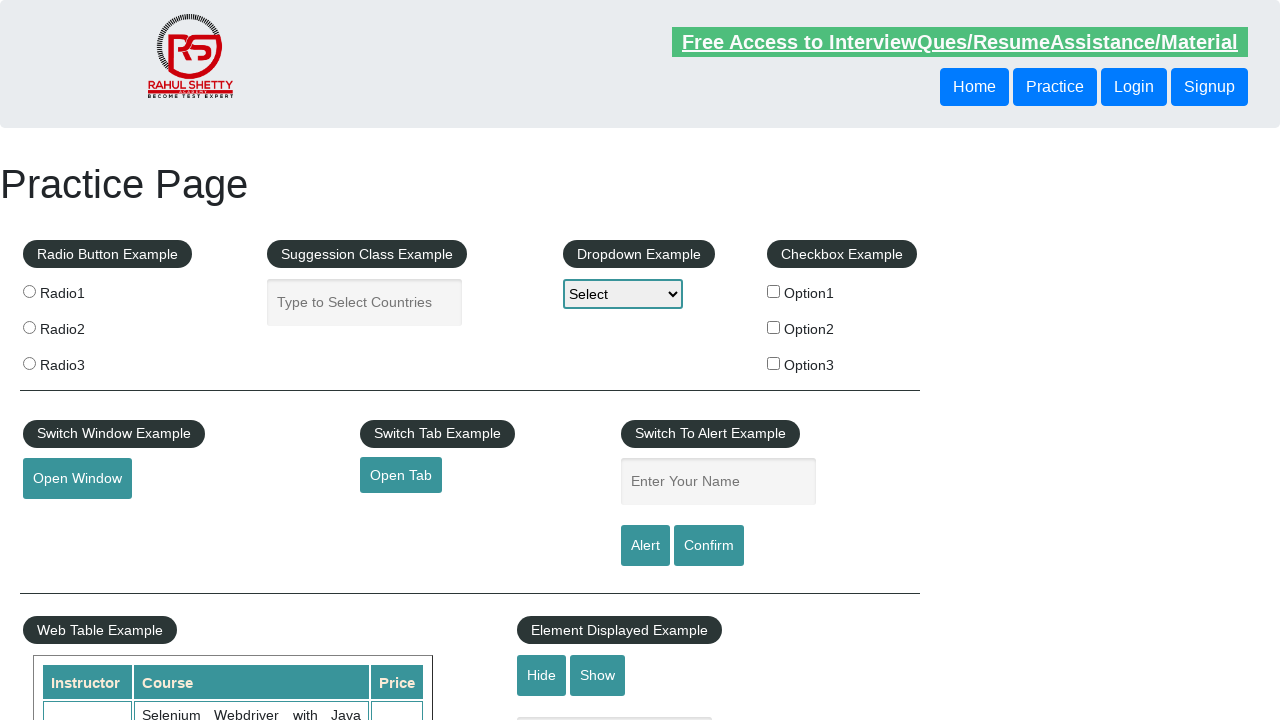

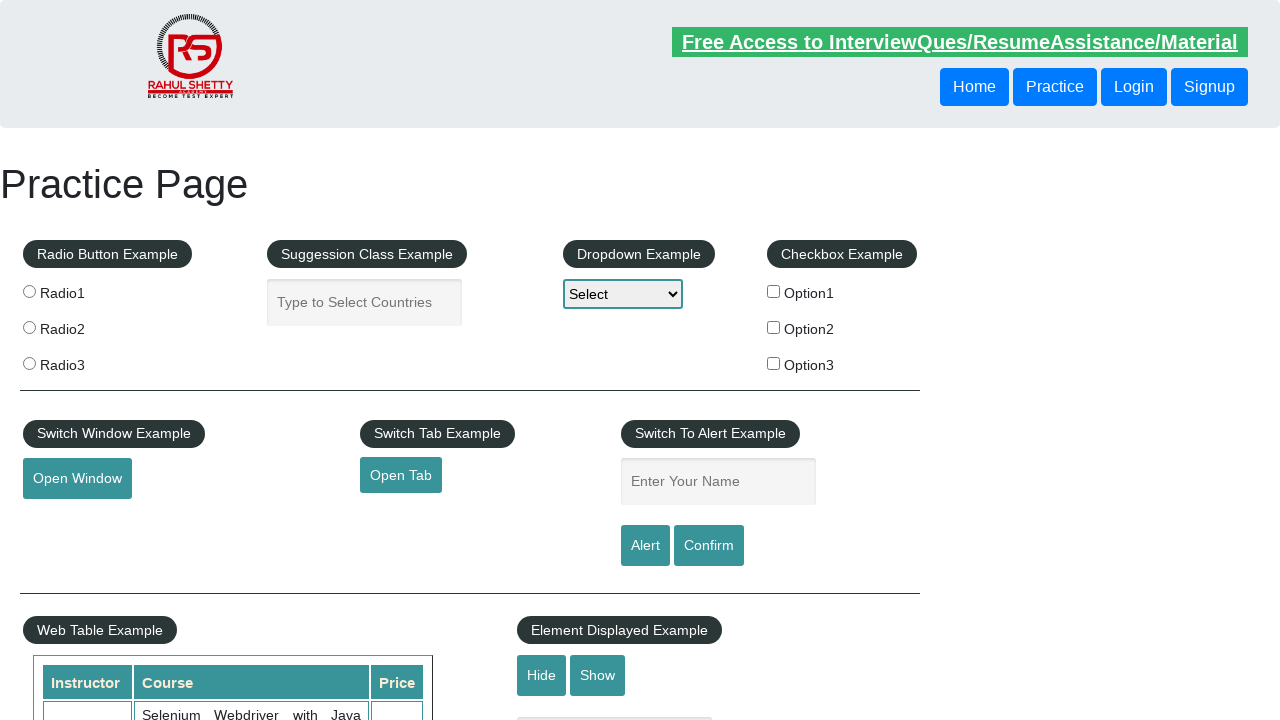